Tests multi-tab browser functionality by opening a new tab and navigating to a second URL, demonstrating window handle switching between tabs.

Starting URL: https://www.dummyticket.com/dummy-ticket-for-visa-application/

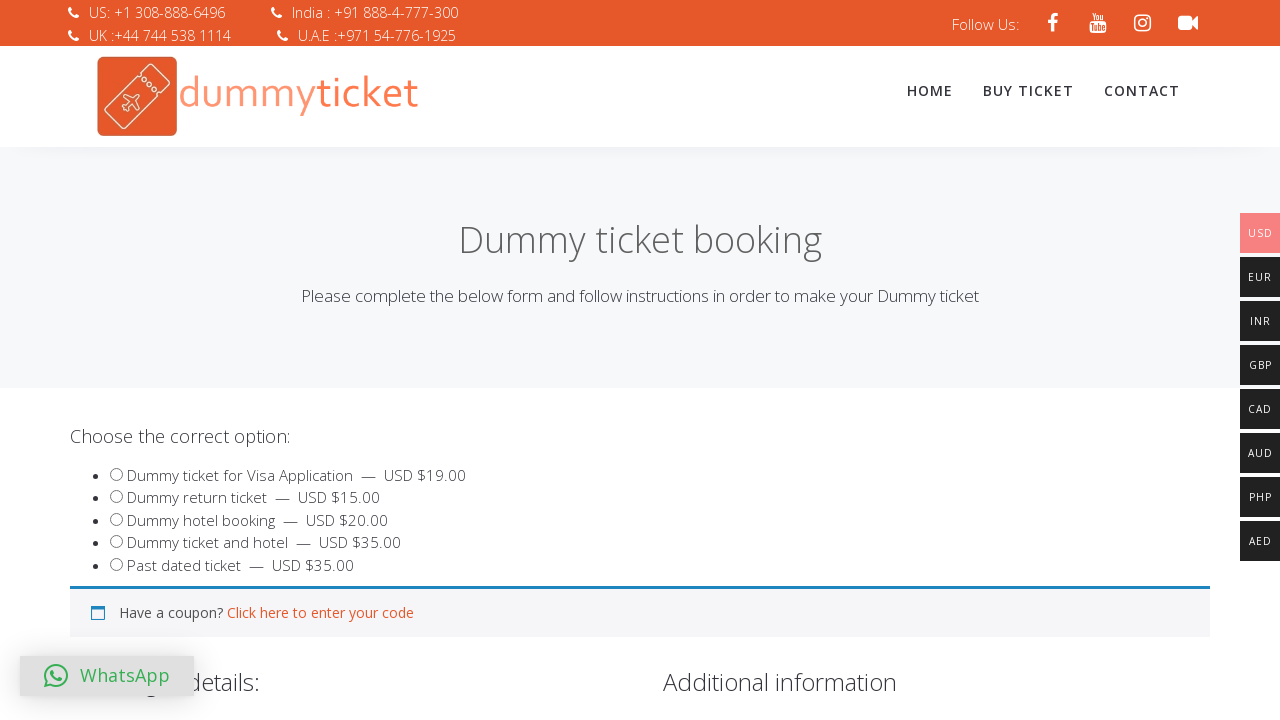

Set viewport size to 1920x1080
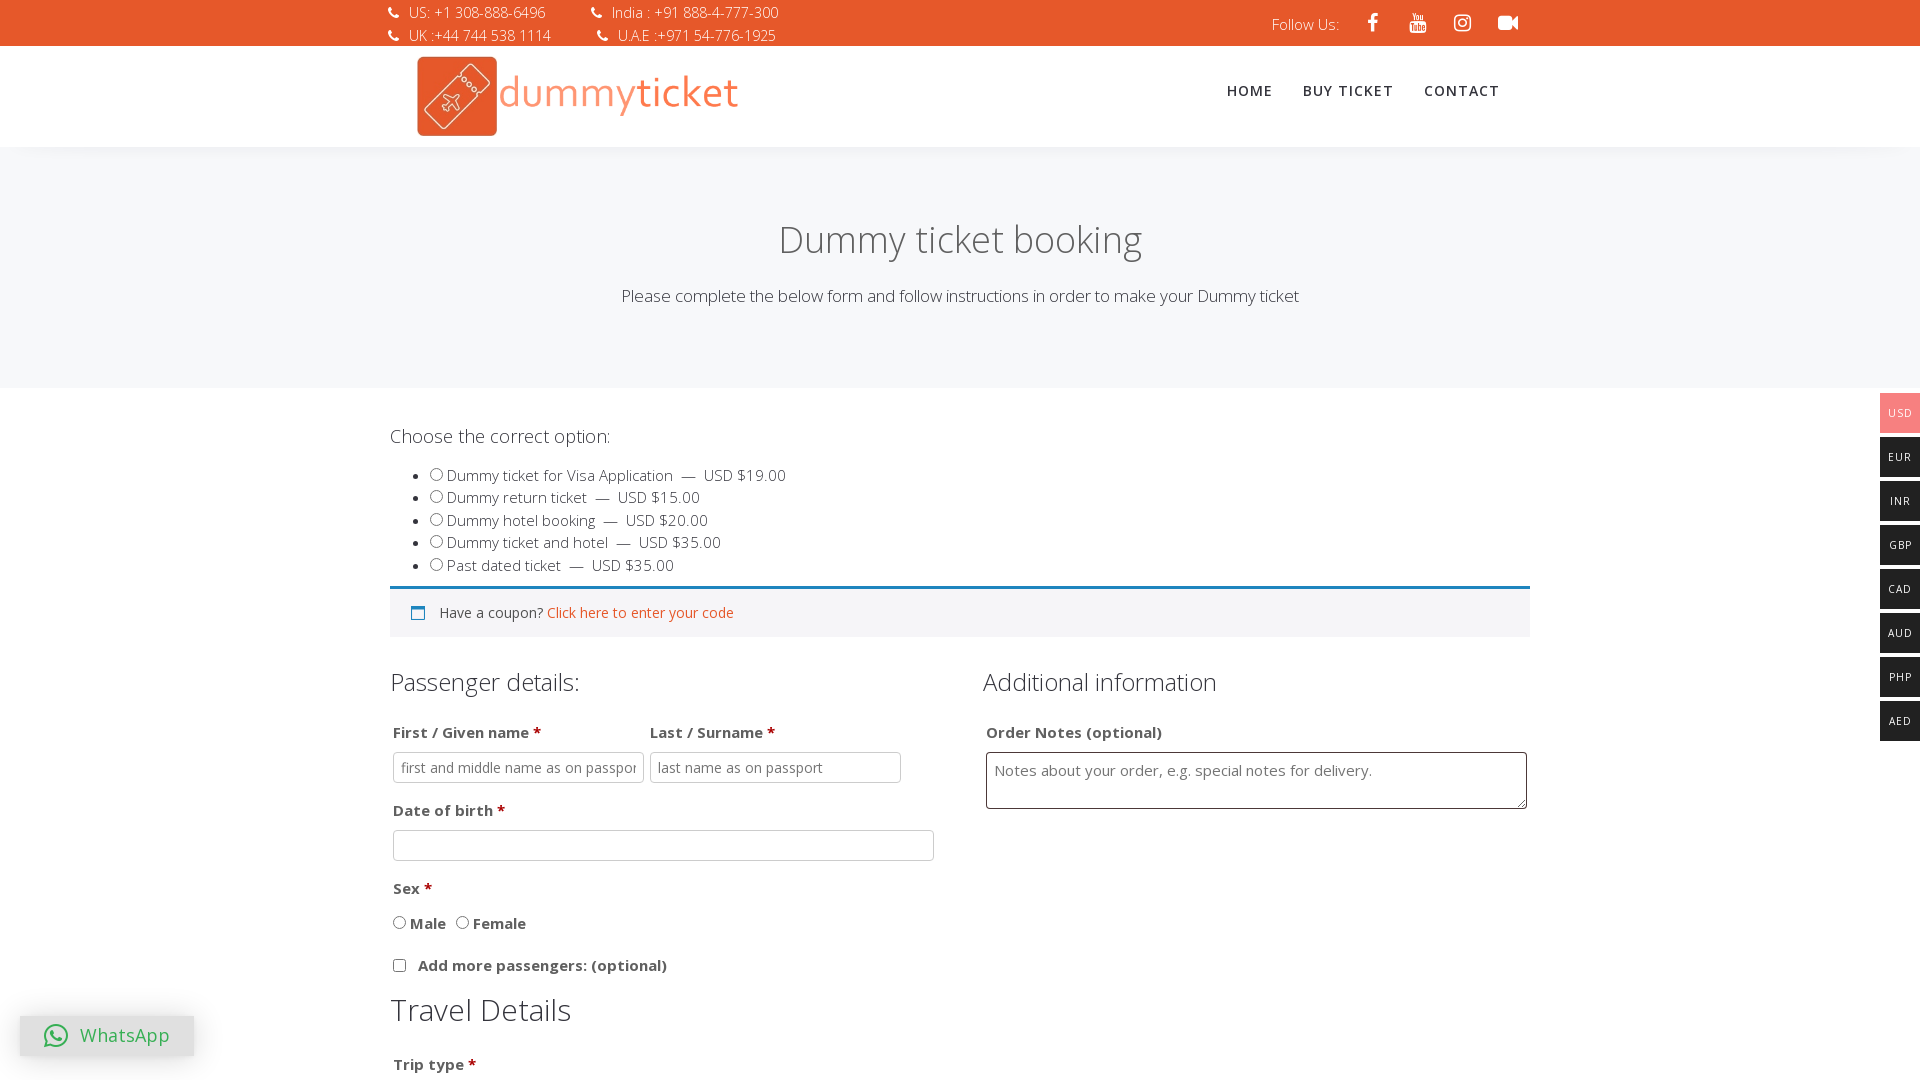

First page (dummy ticket for visa application) loaded
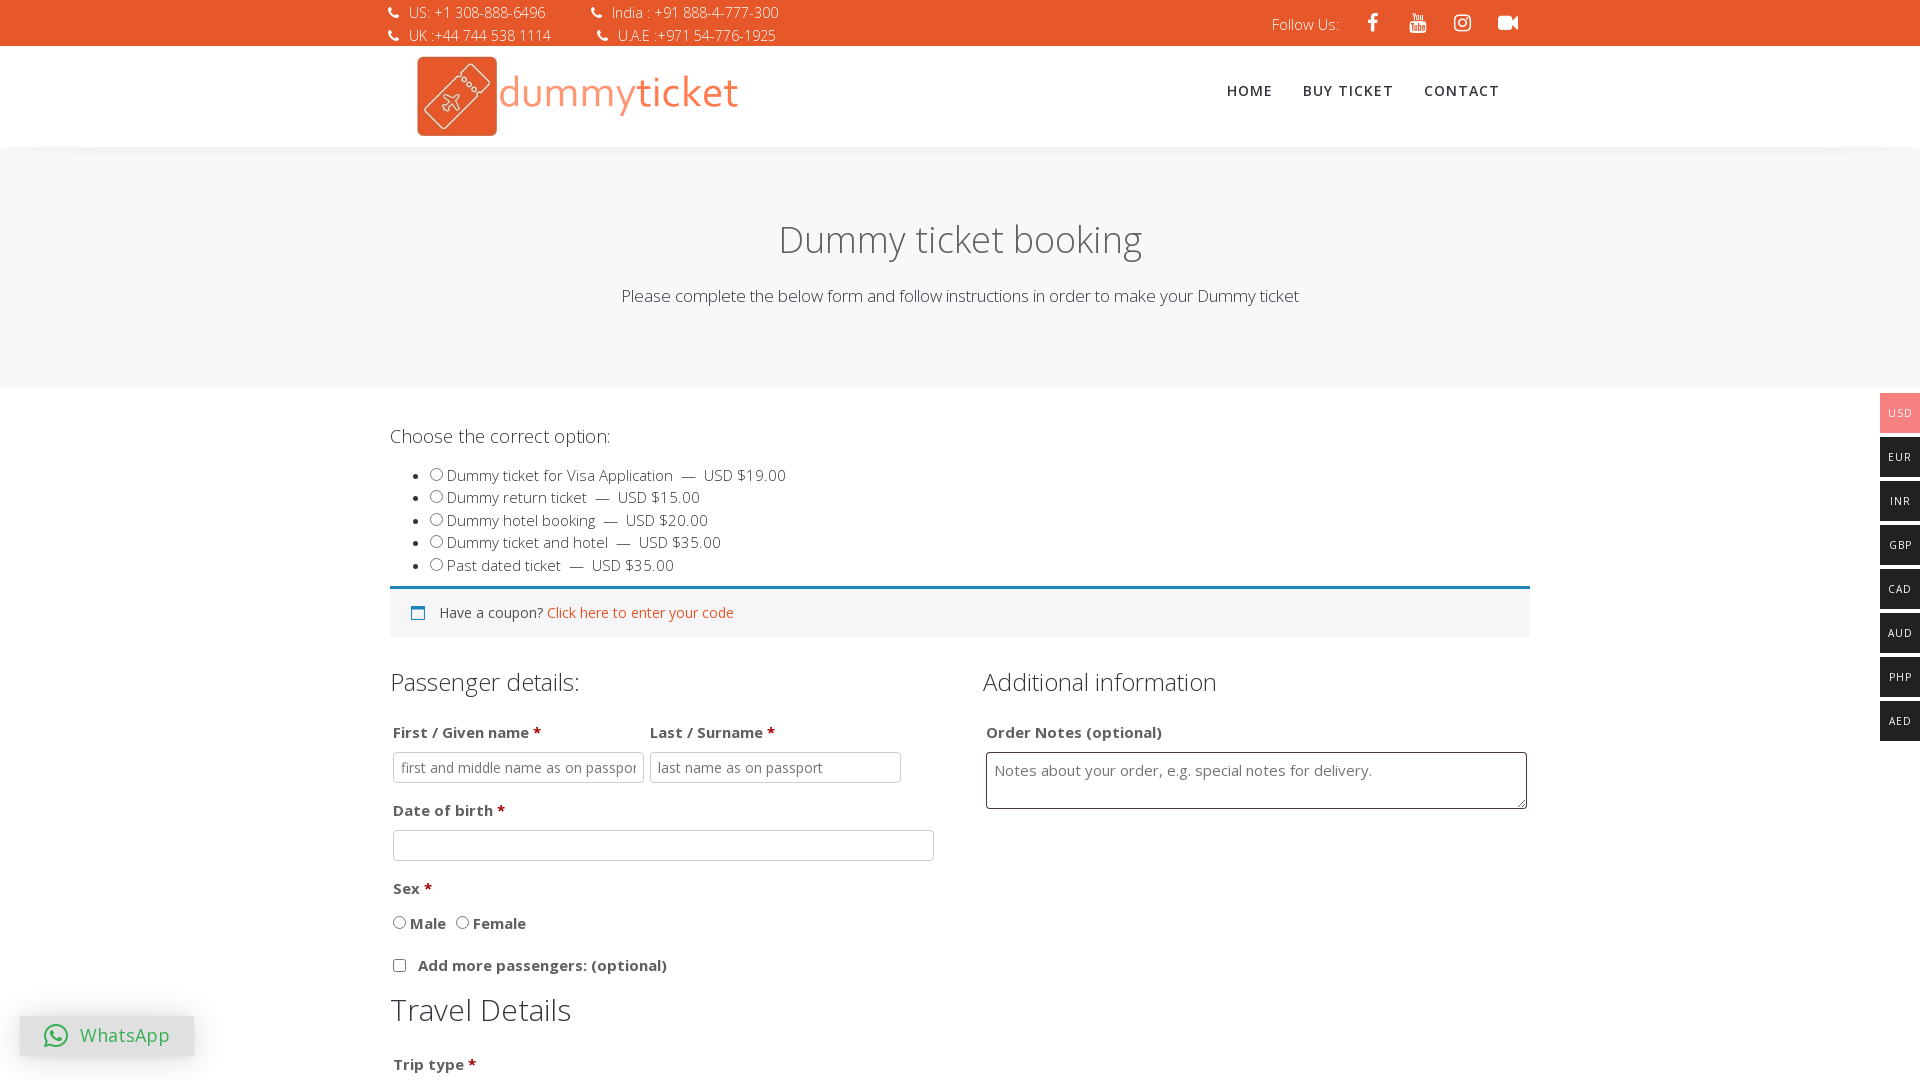

Opened a new browser tab
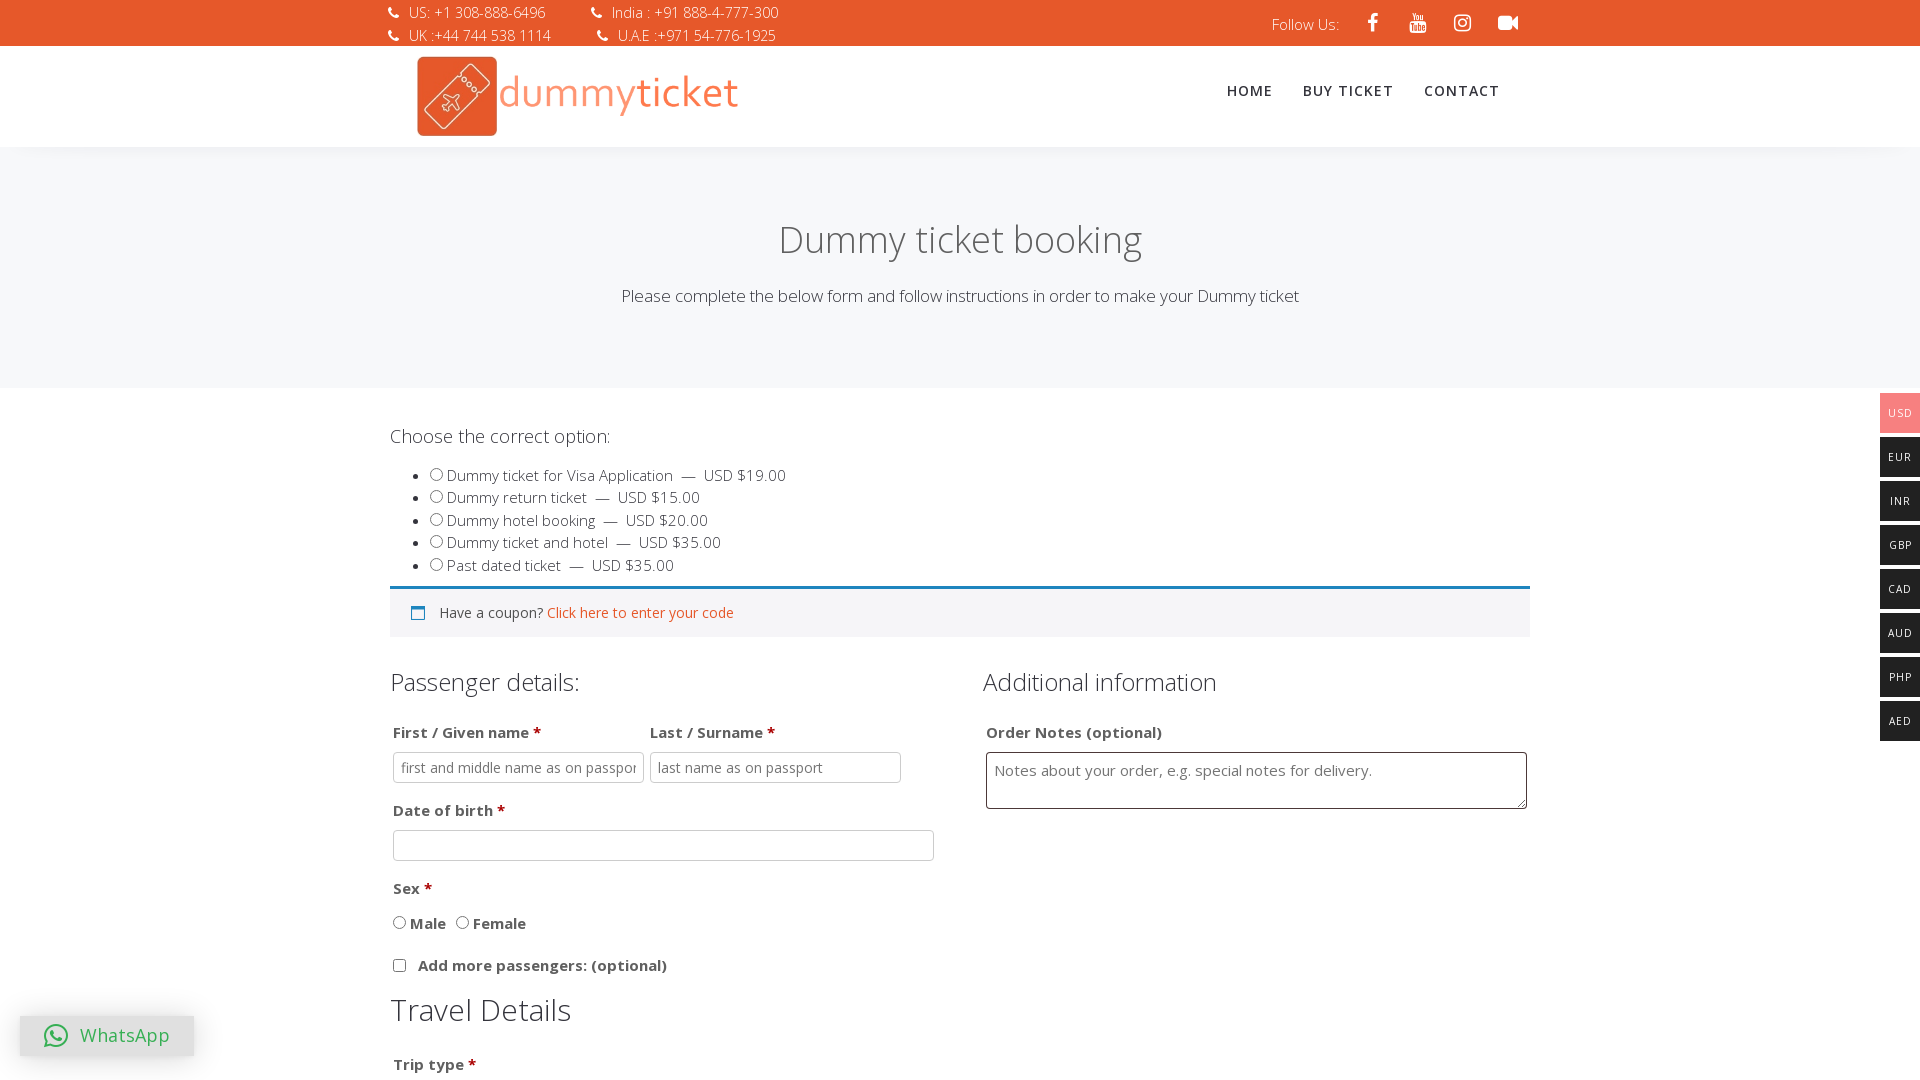

Navigated to file examples PDF download page in new tab
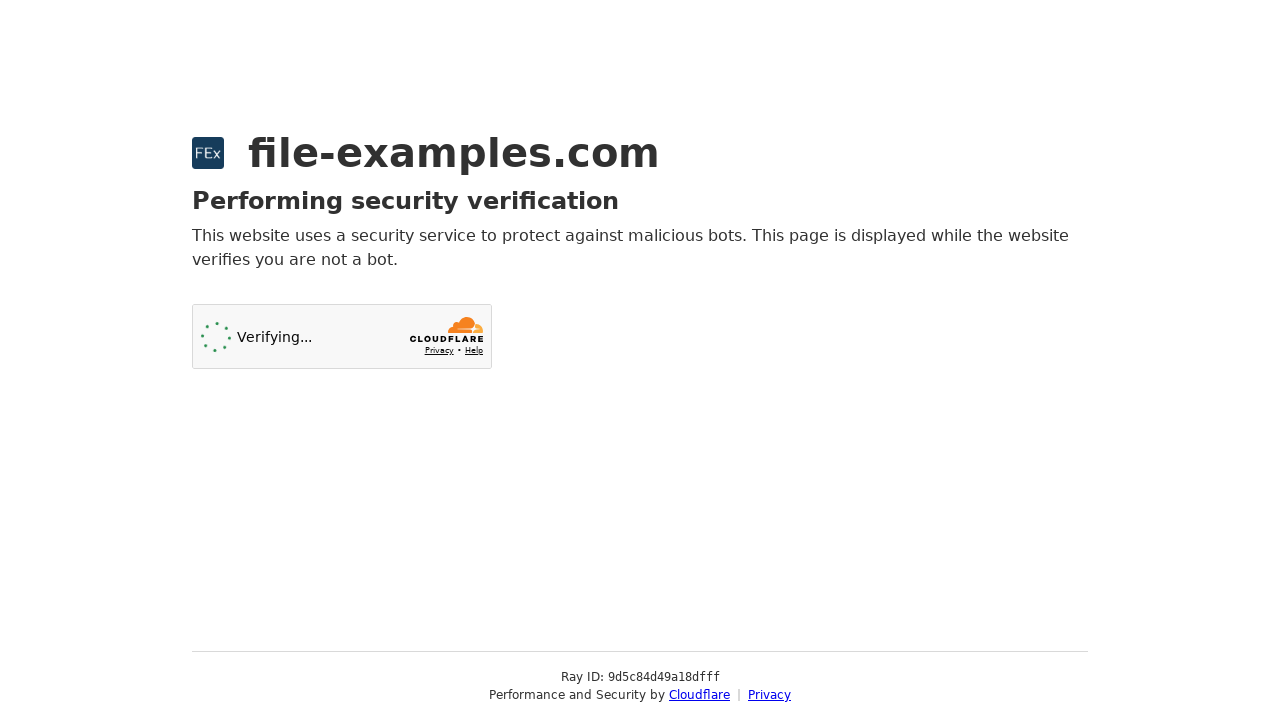

Second page (PDF download examples) loaded successfully
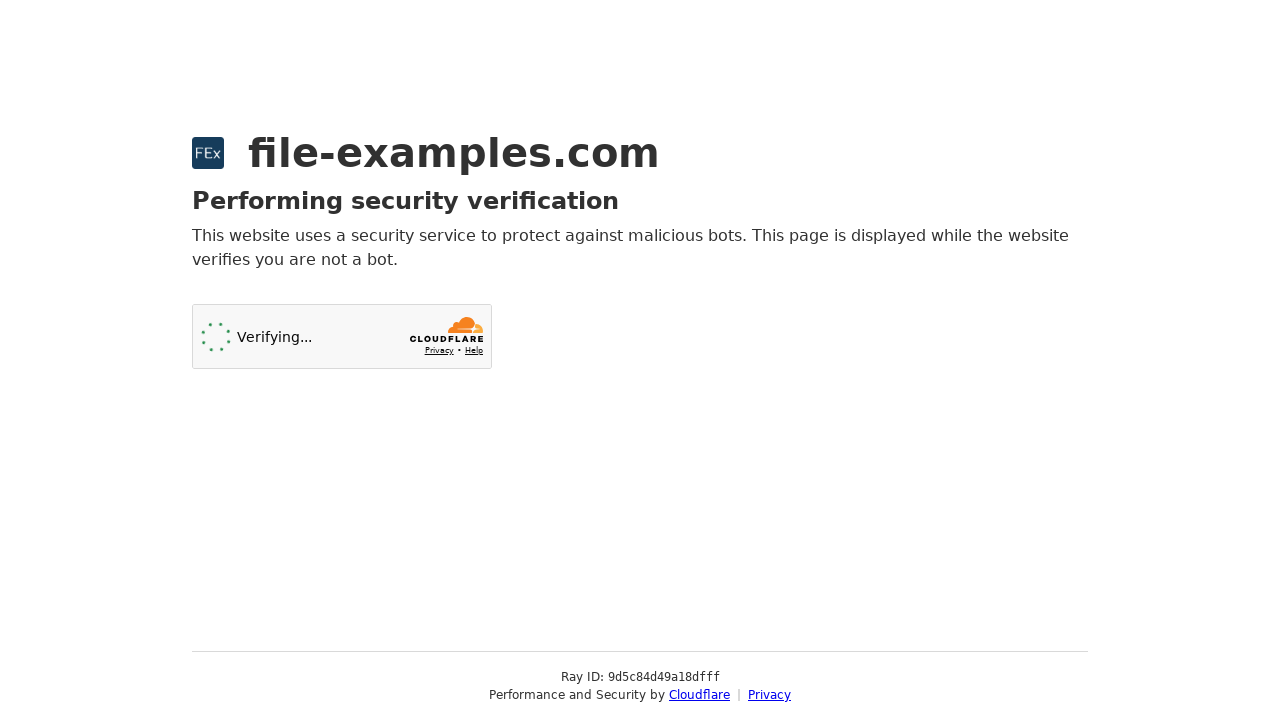

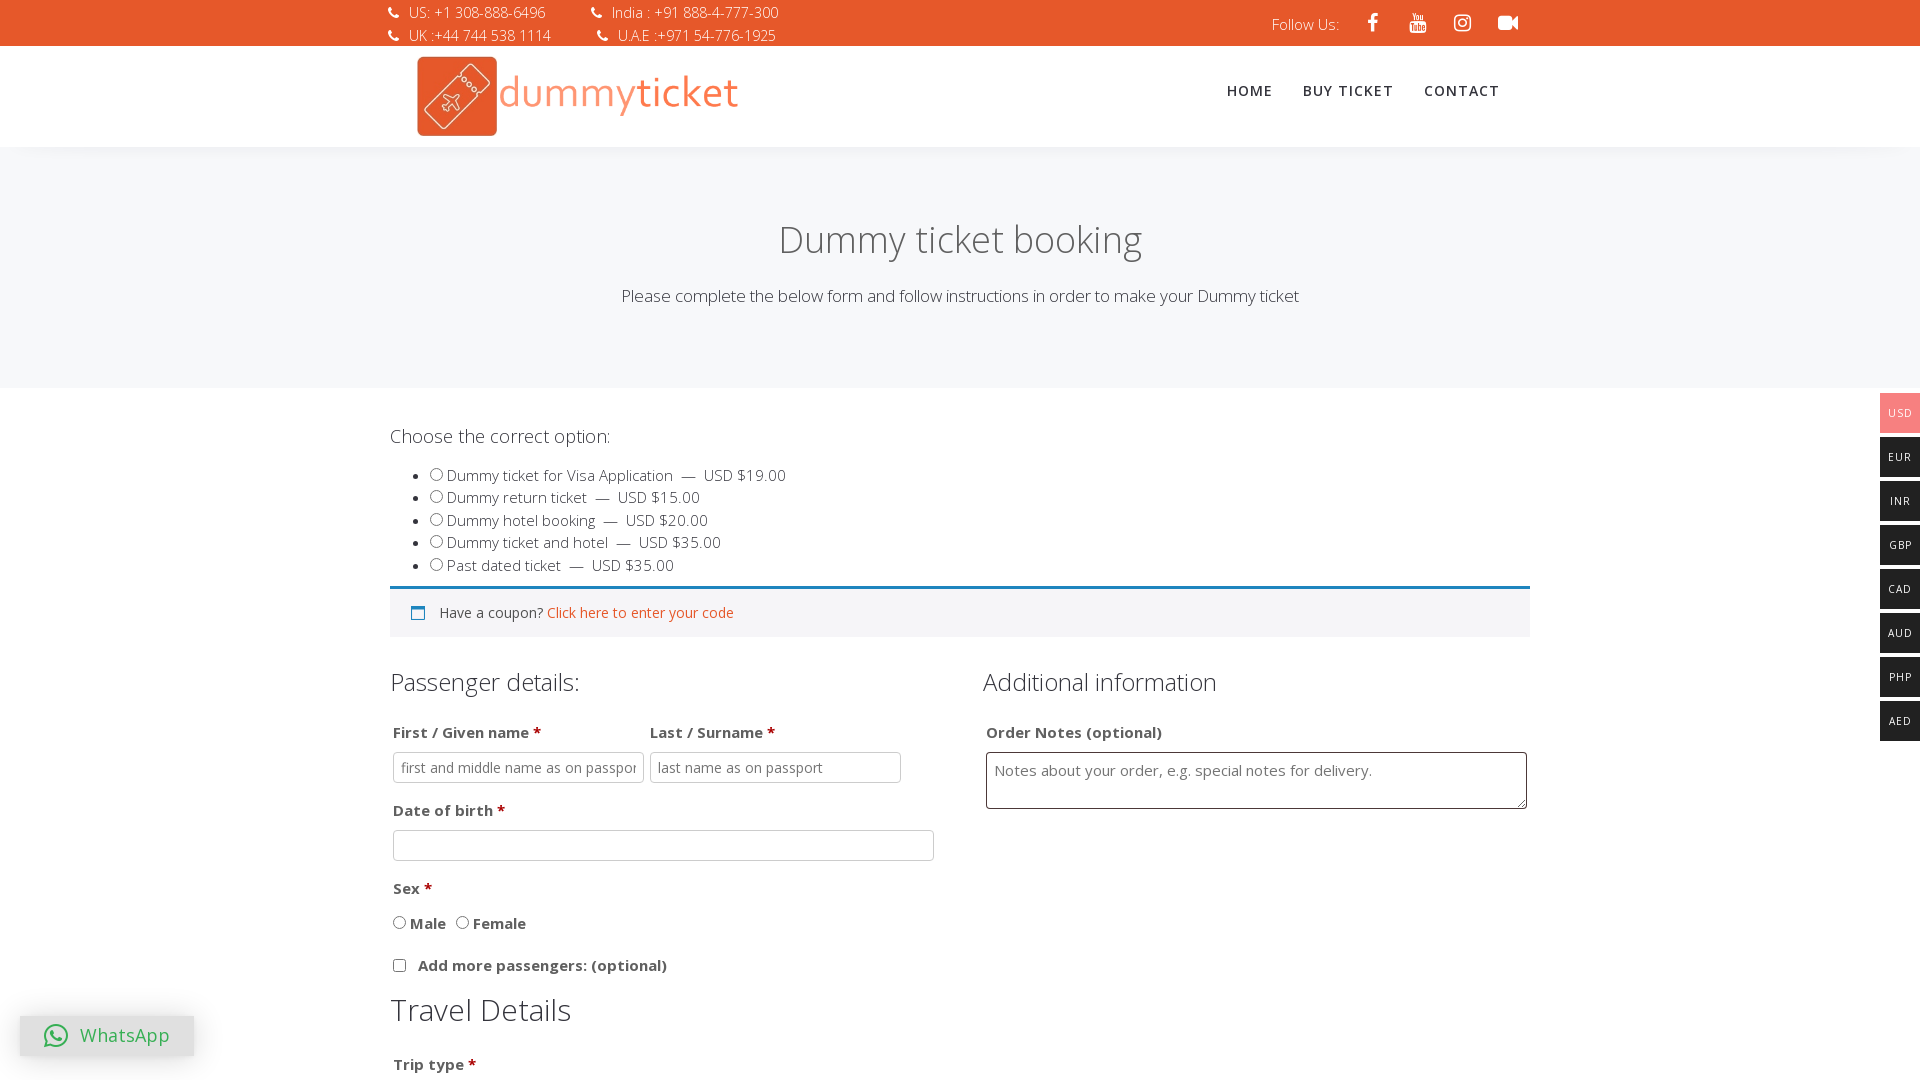